Tests element visibility by verifying a text element is visible, clicking a hide button, and verifying the element becomes hidden

Starting URL: https://rahulshettyacademy.com/AutomationPractice/

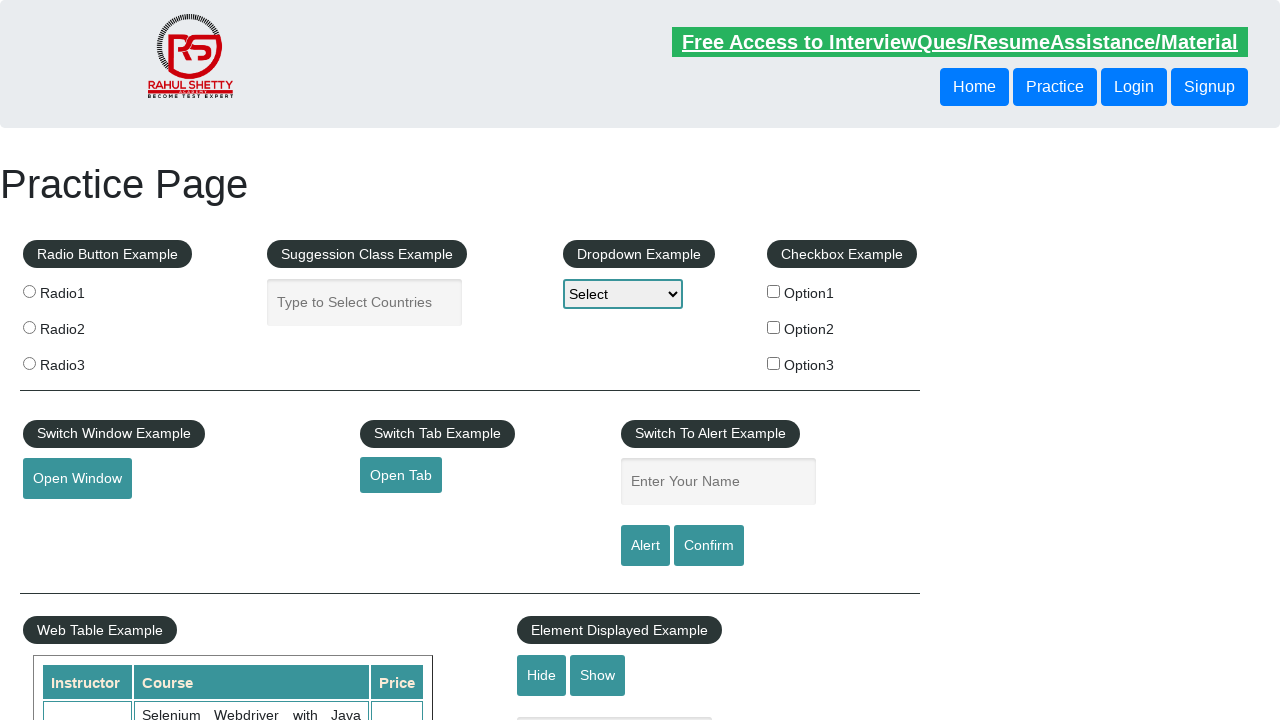

Verified text element is visible
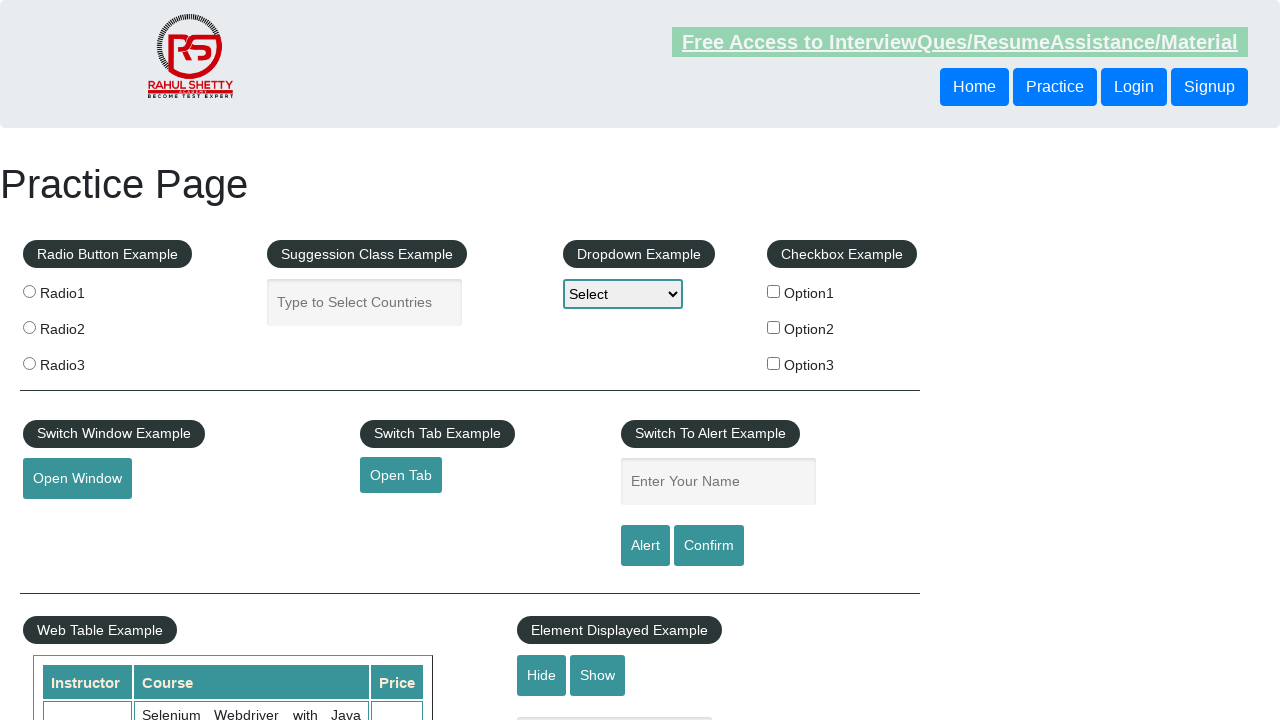

Clicked hide button at (542, 675) on #hide-textbox
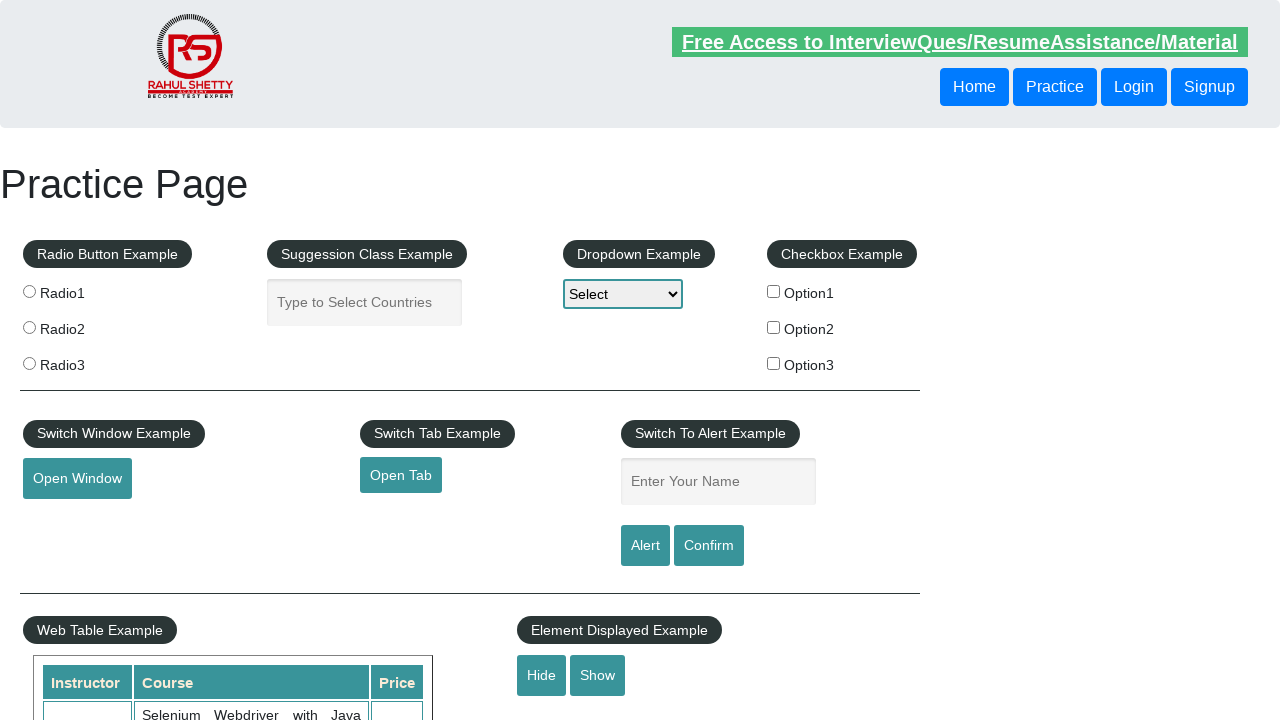

Verified text element is now hidden
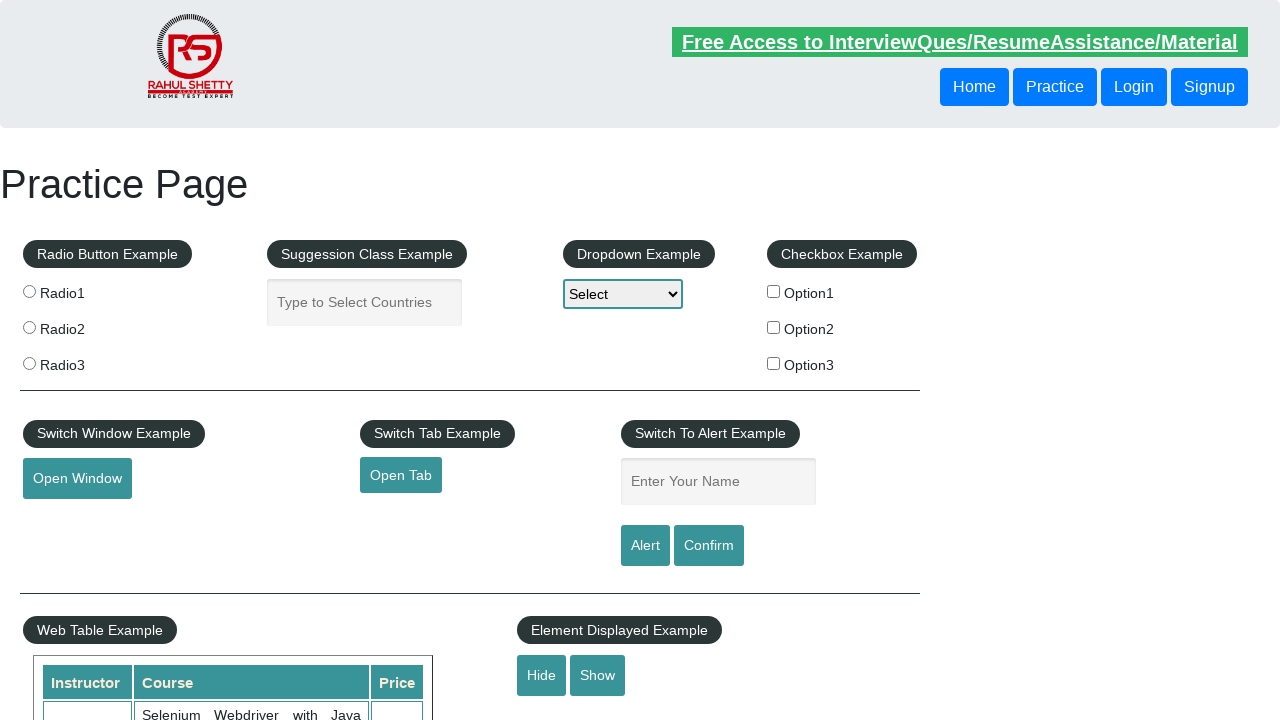

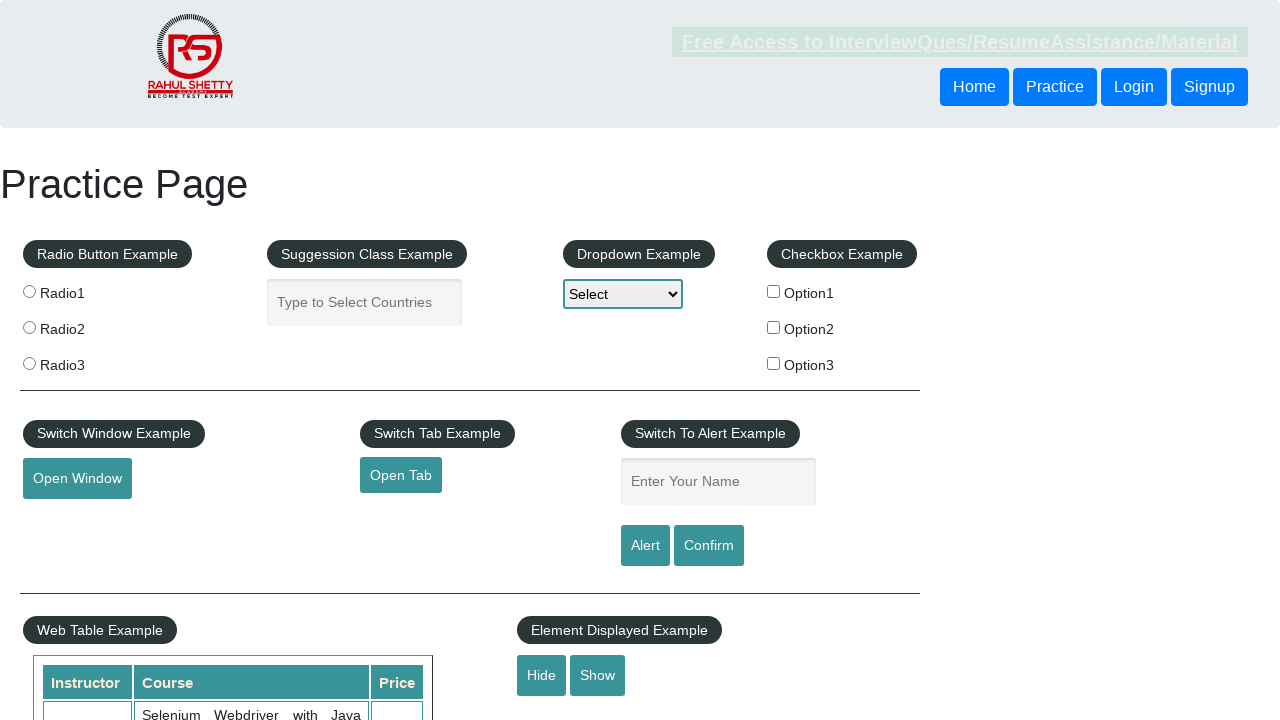